Tests clicking on the shopping cart icon in the site header of a demo e-commerce store

Starting URL: http://demostore.supersqa.com/

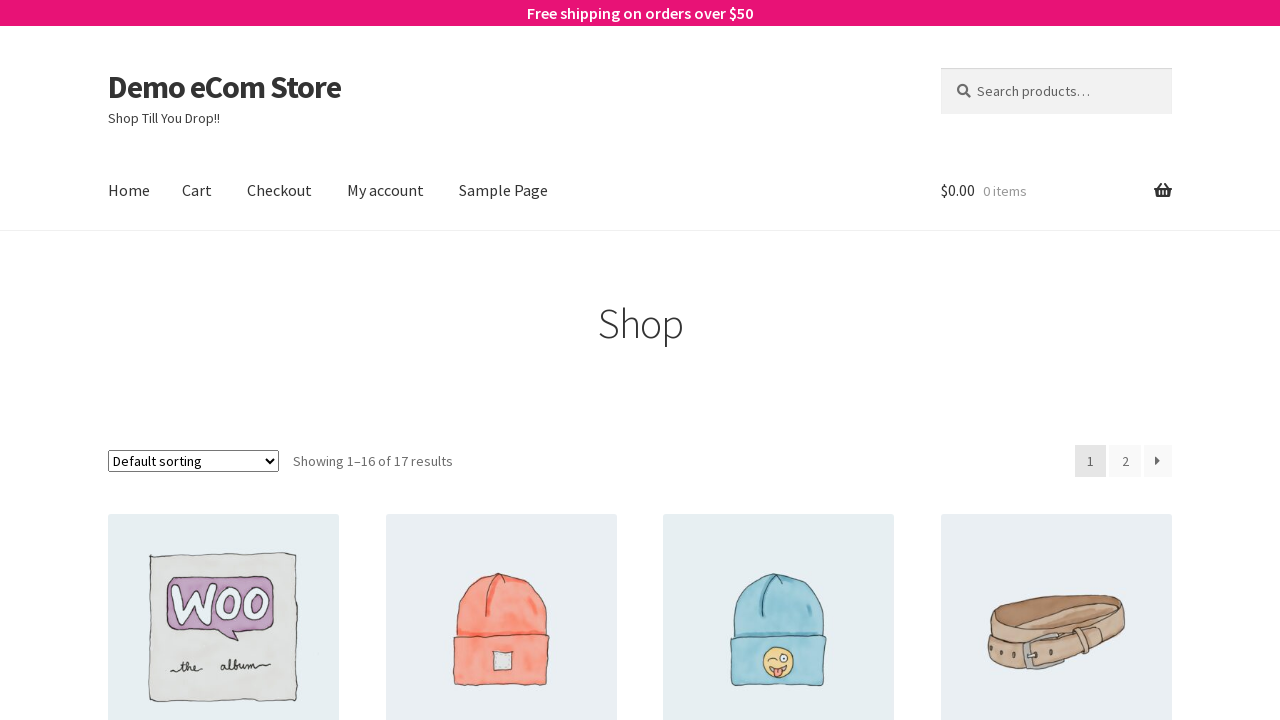

Clicked on the shopping cart icon in the site header at (1056, 191) on xpath=//*[@id="site-header-cart"]/li[1]/a
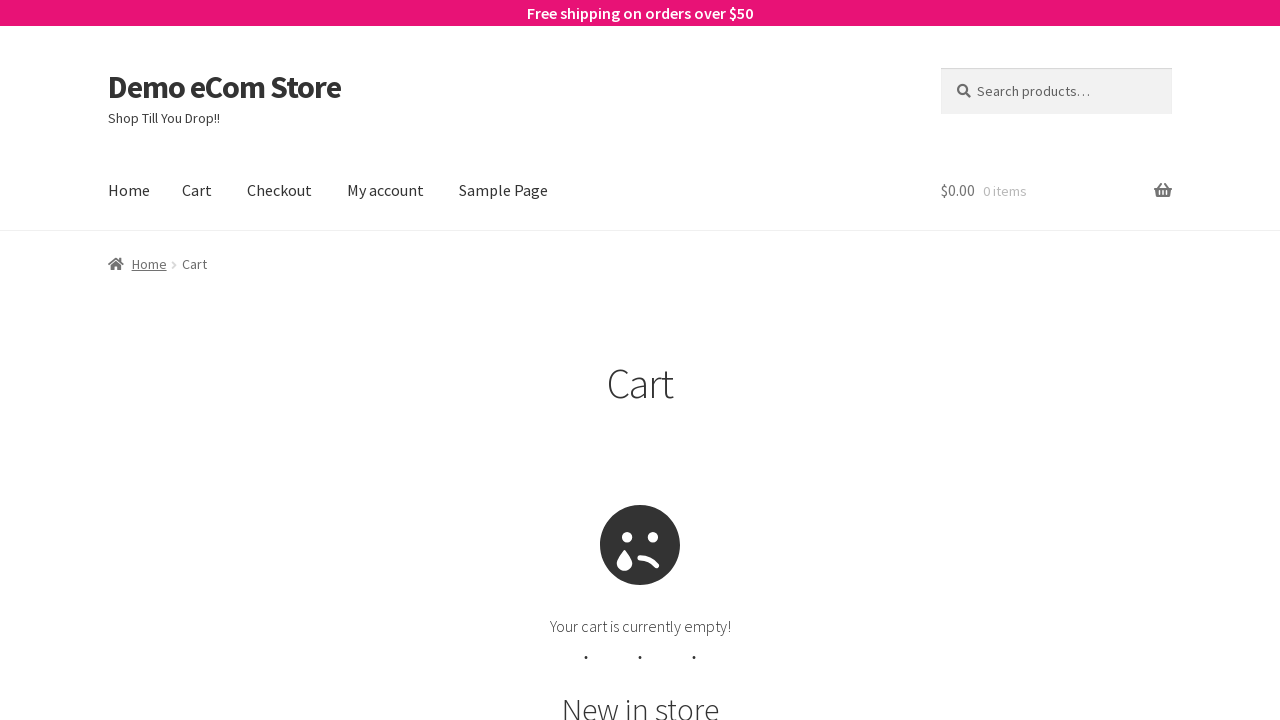

Cart page loaded completely
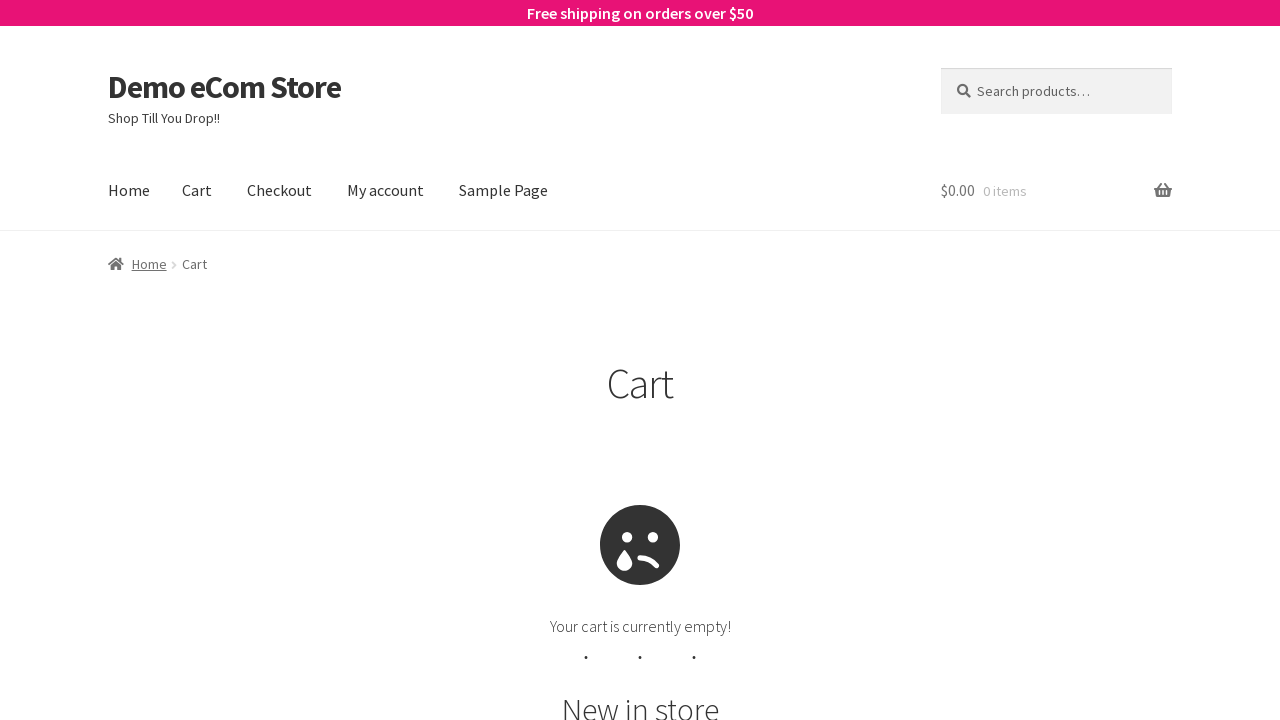

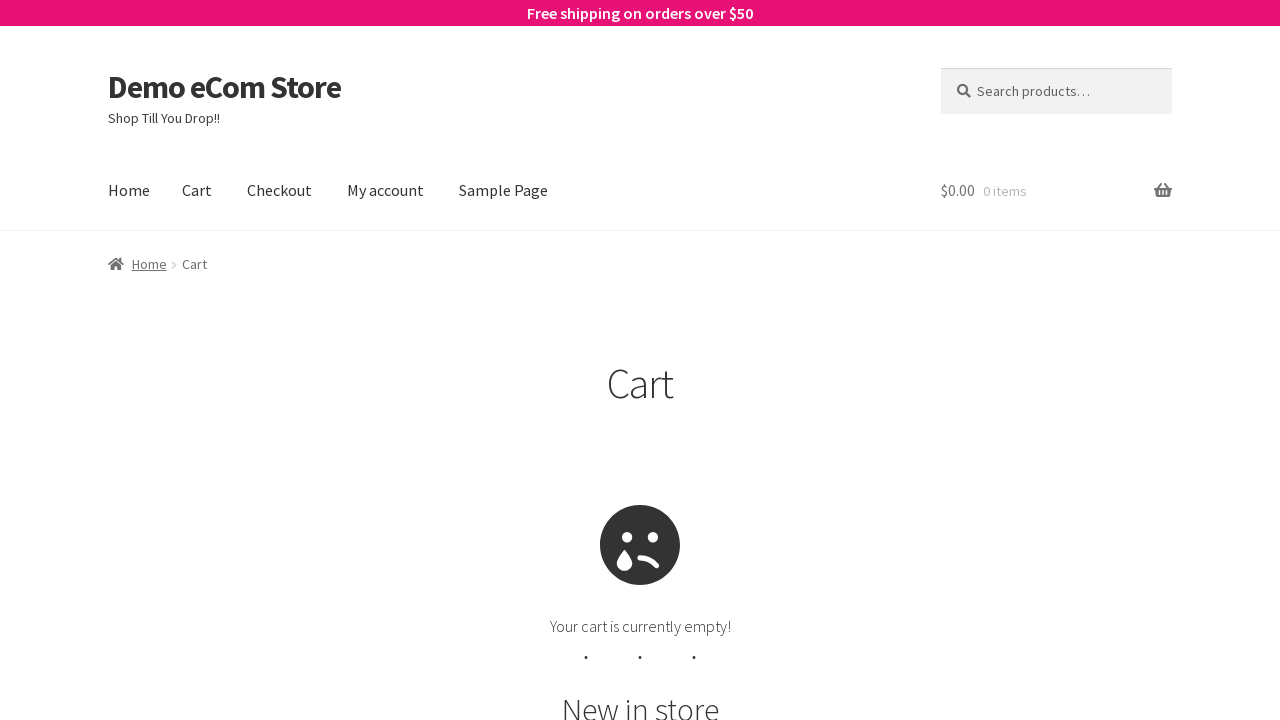